Tests the Portfolio button on the Disappearing Elements page by clicking it and verifying navigation to the Portfolio page.

Starting URL: https://the-internet.herokuapp.com/

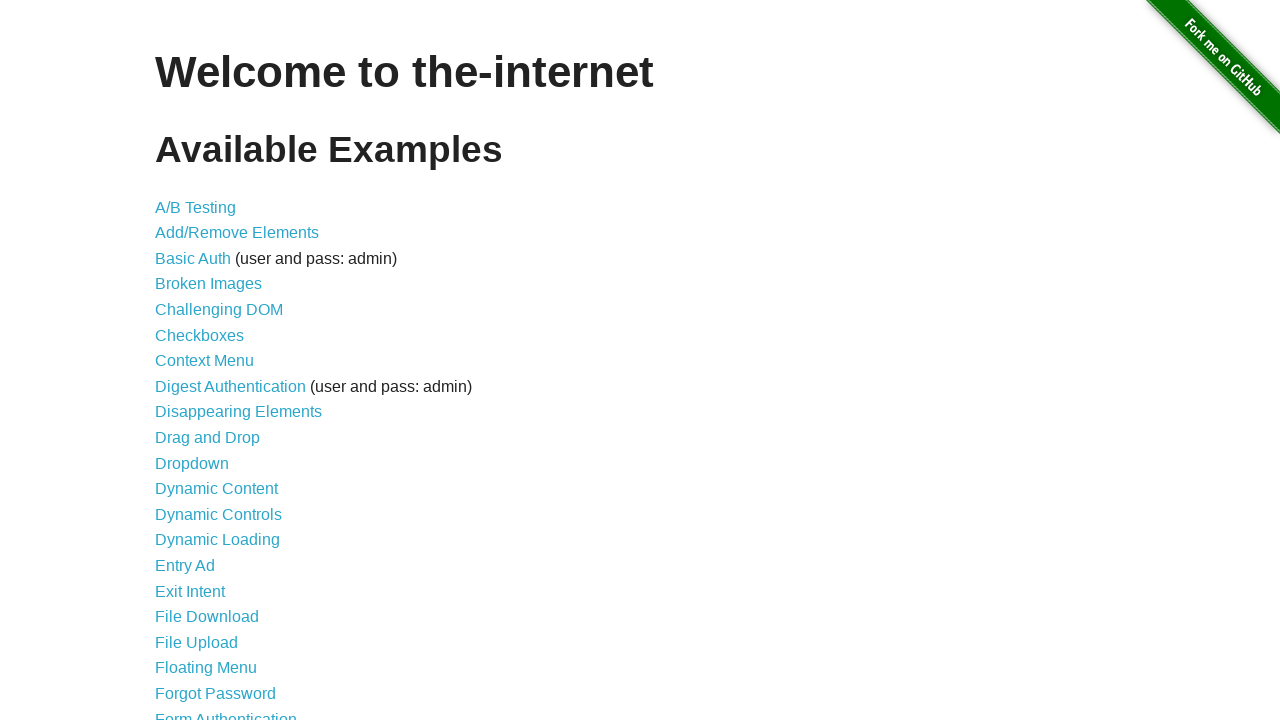

Clicked on Disappearing Elements link at (238, 412) on xpath=//*[contains(text(),'Disappearing Elements')]
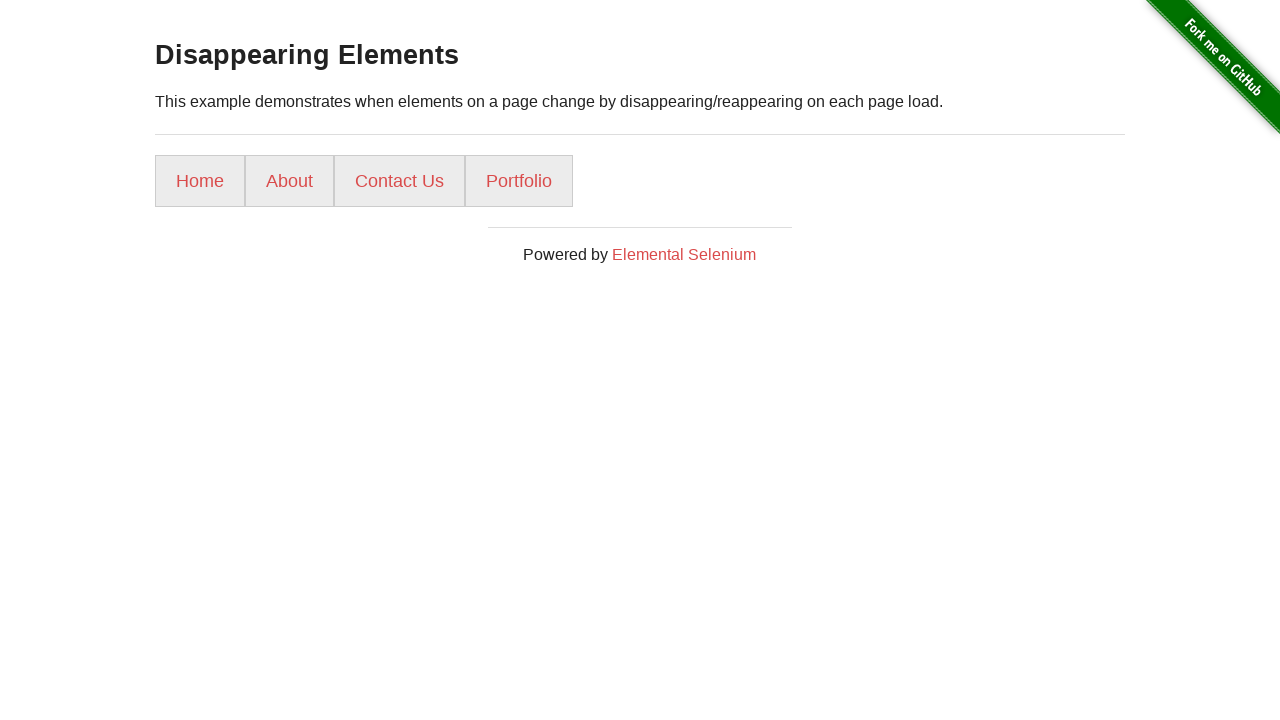

Navigated to Disappearing Elements page
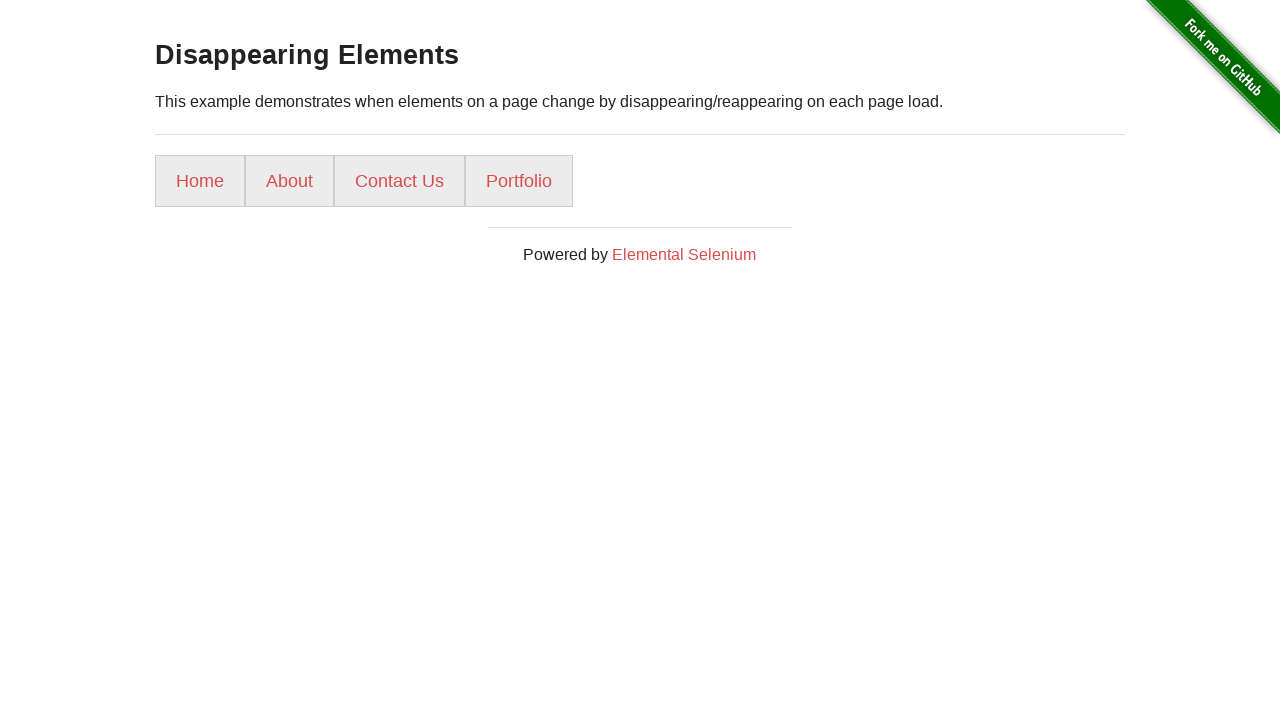

Page title loaded on Disappearing Elements page
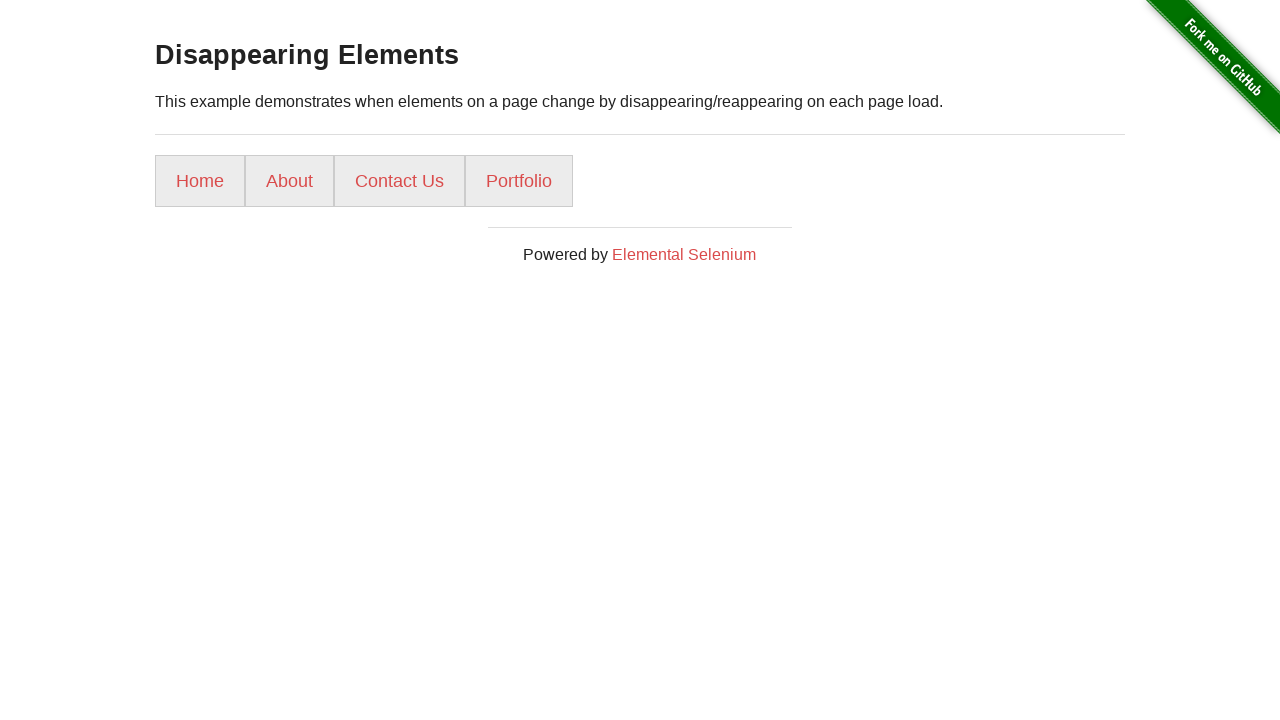

Clicked Portfolio button at (519, 181) on xpath=//*[contains(text(),'Portfolio')]
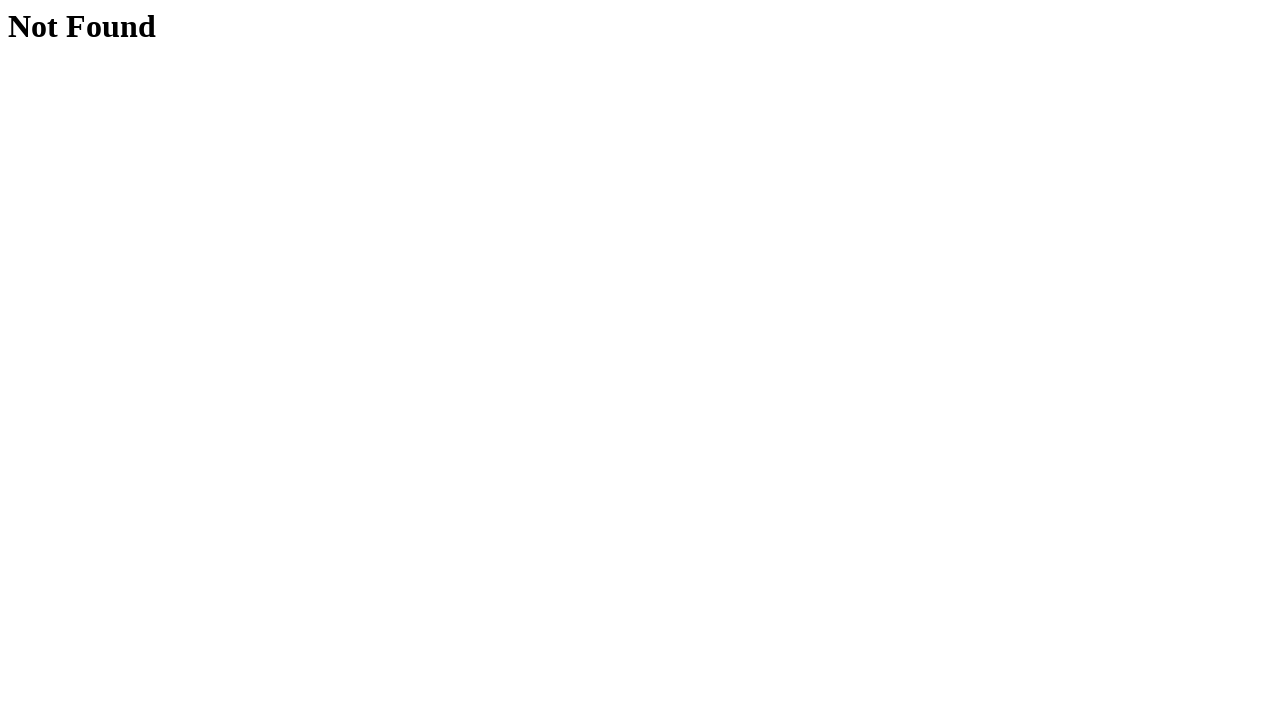

Navigated to Portfolio page
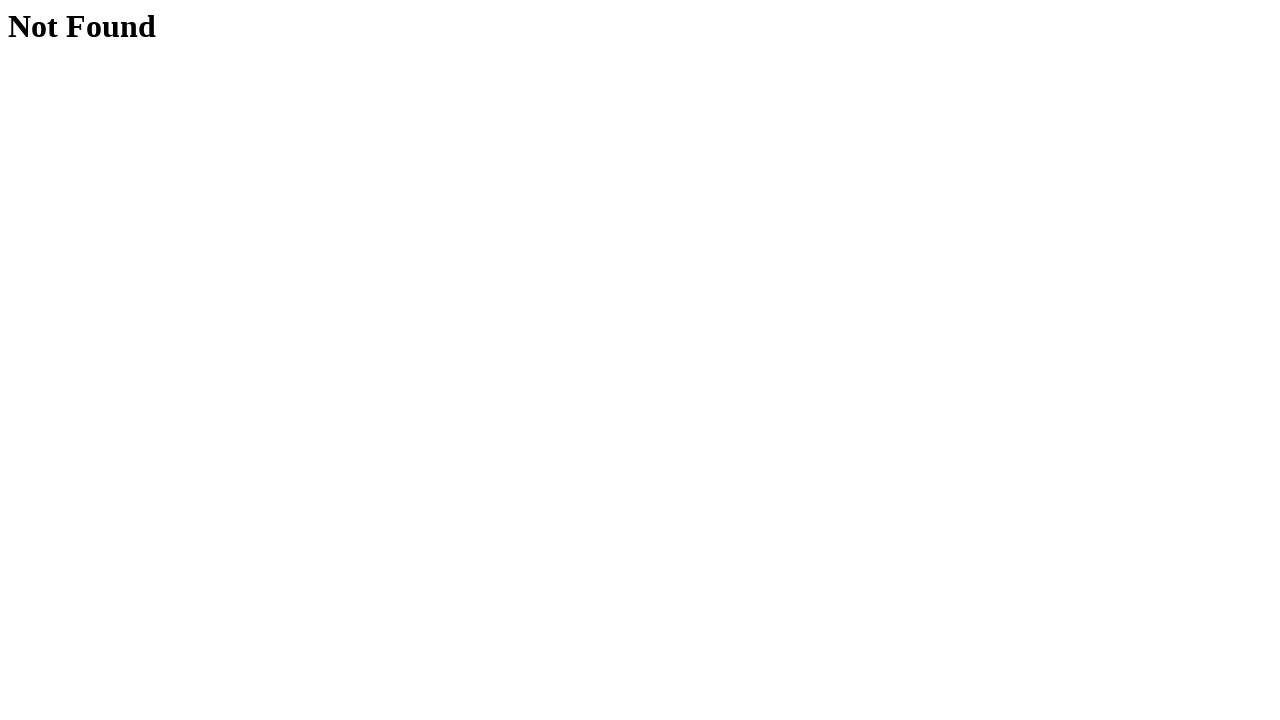

Page title loaded on Portfolio page
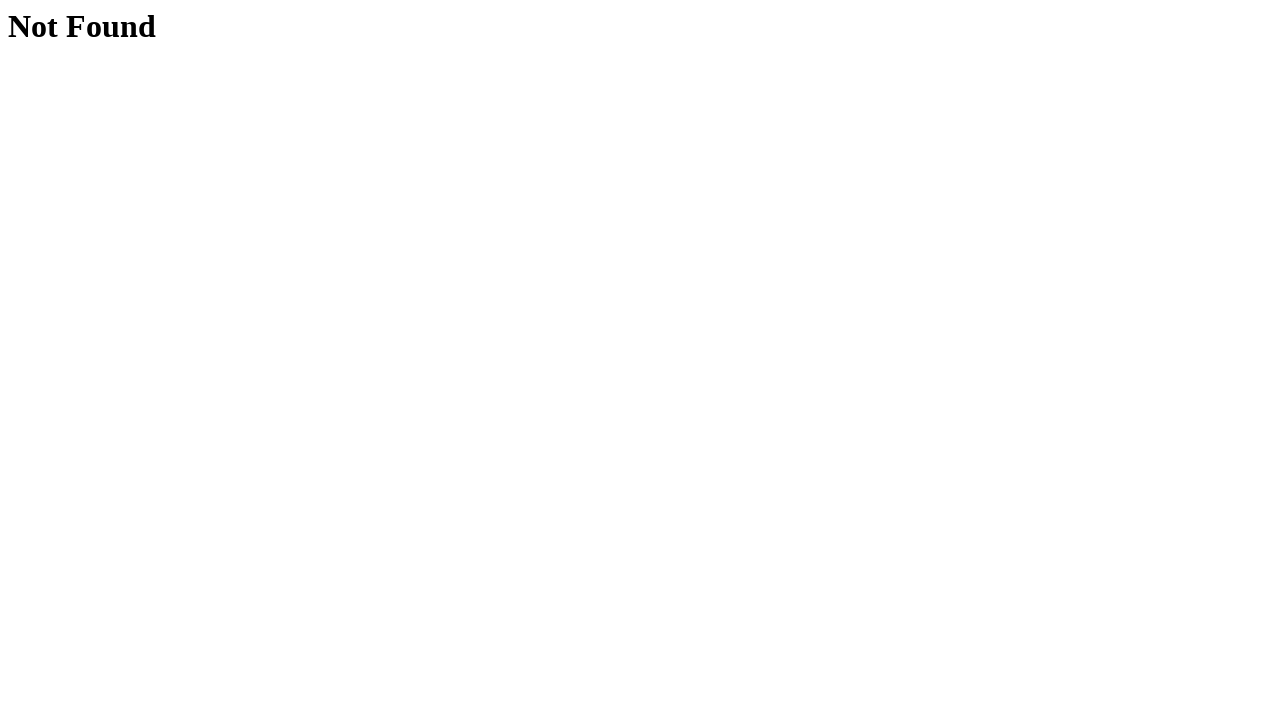

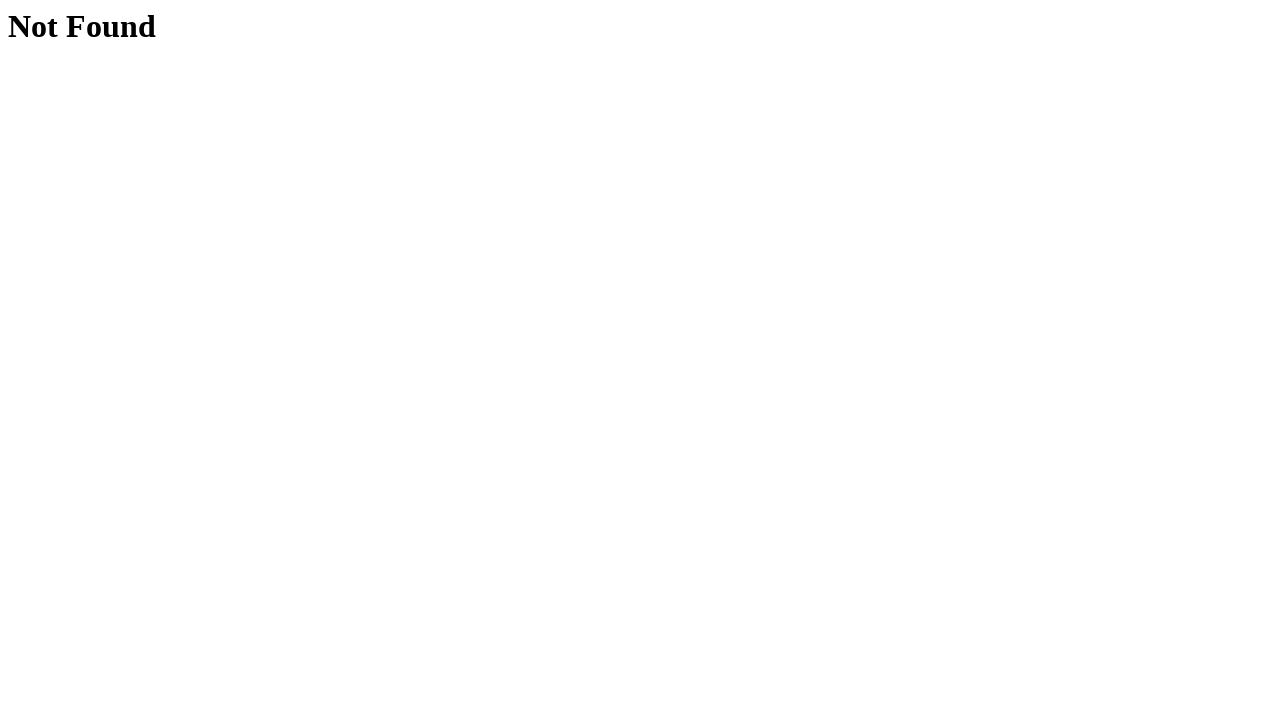